Tests navigation by clicking on the "Forgot login info?" link and then clicking on the ParaBank title link

Starting URL: https://parabank.parasoft.com/parabank/index.htm

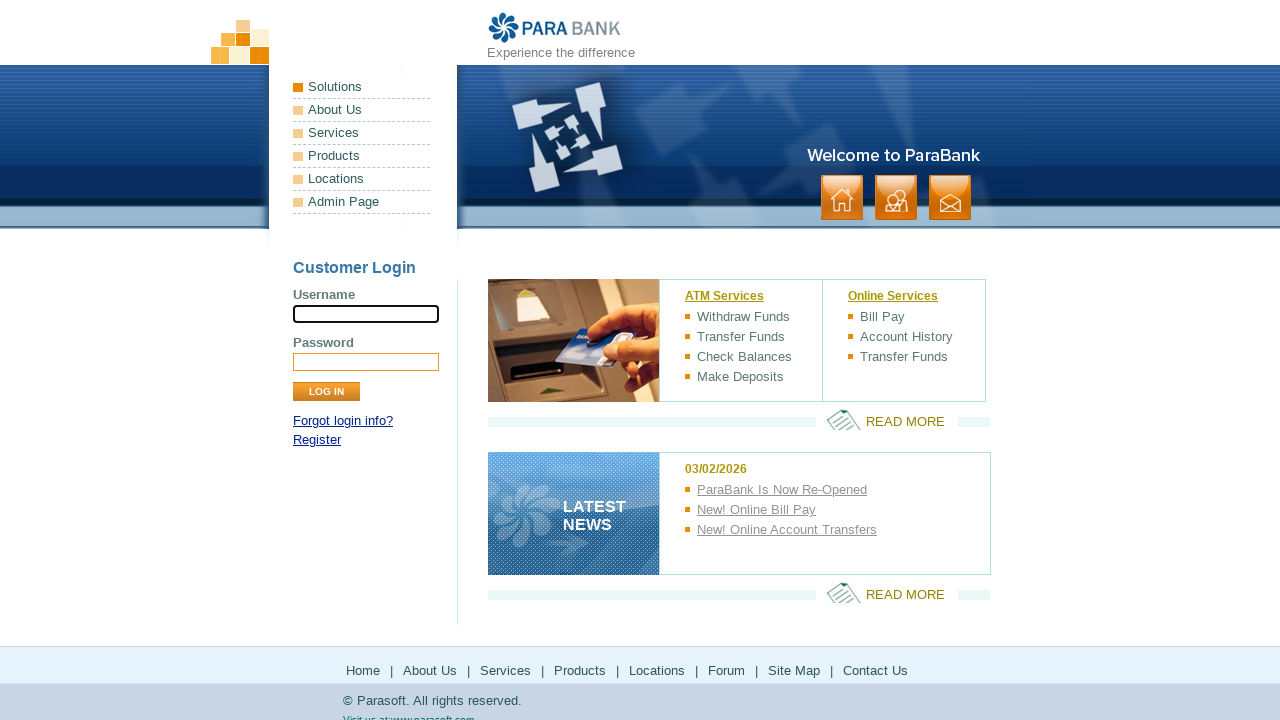

Clicked on 'Forgot login info?' link at (343, 421) on internal:role=link[name="Forgot login info?"i]
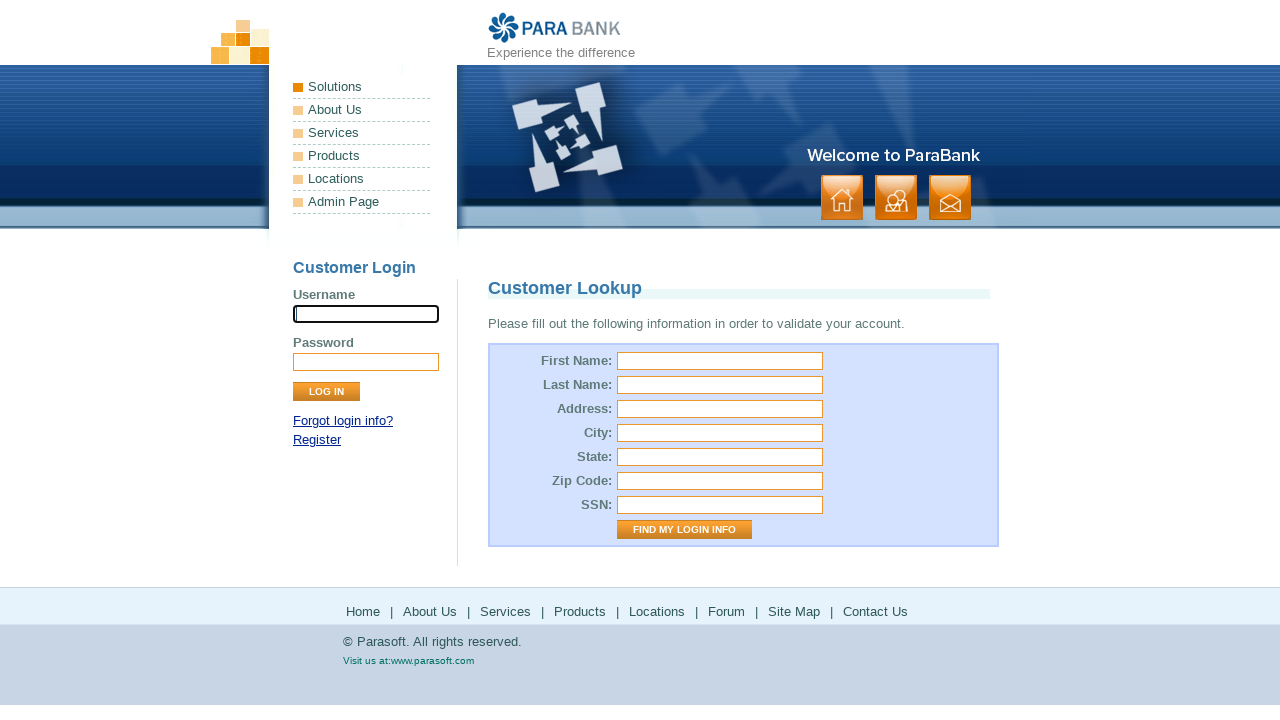

Clicked on ParaBank title link at (555, 28) on internal:attr=[title="ParaBank"i]
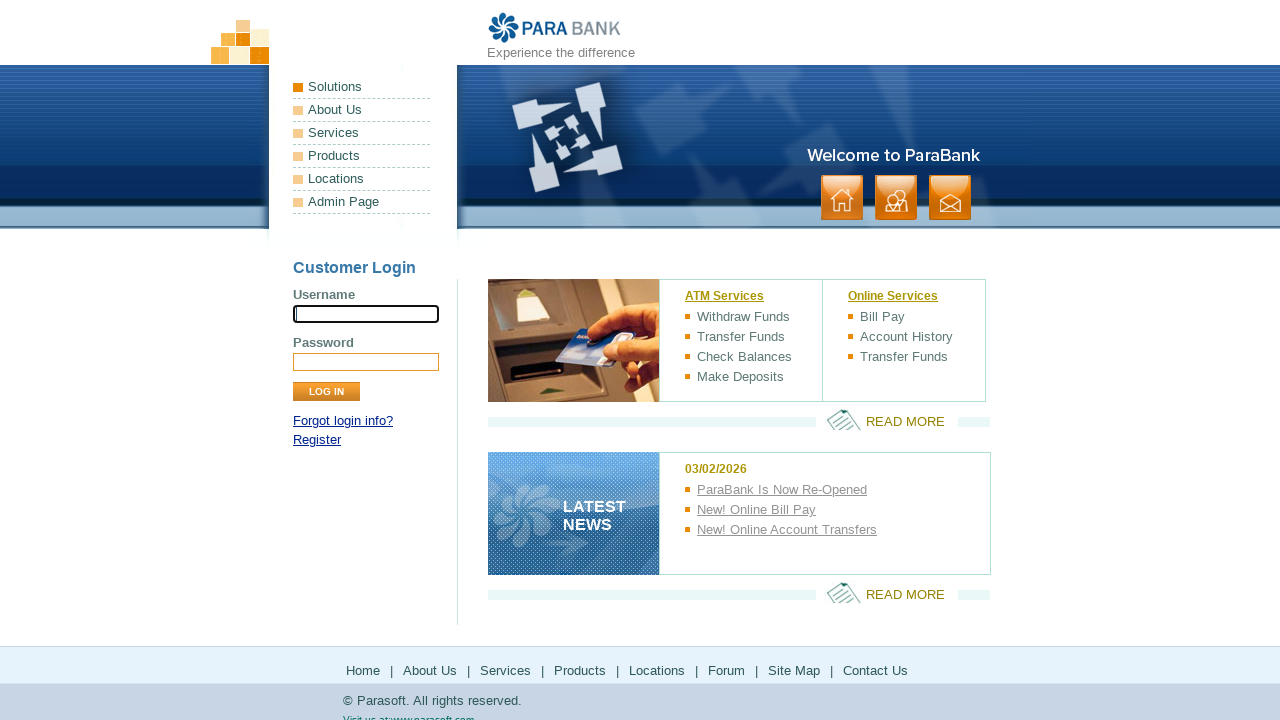

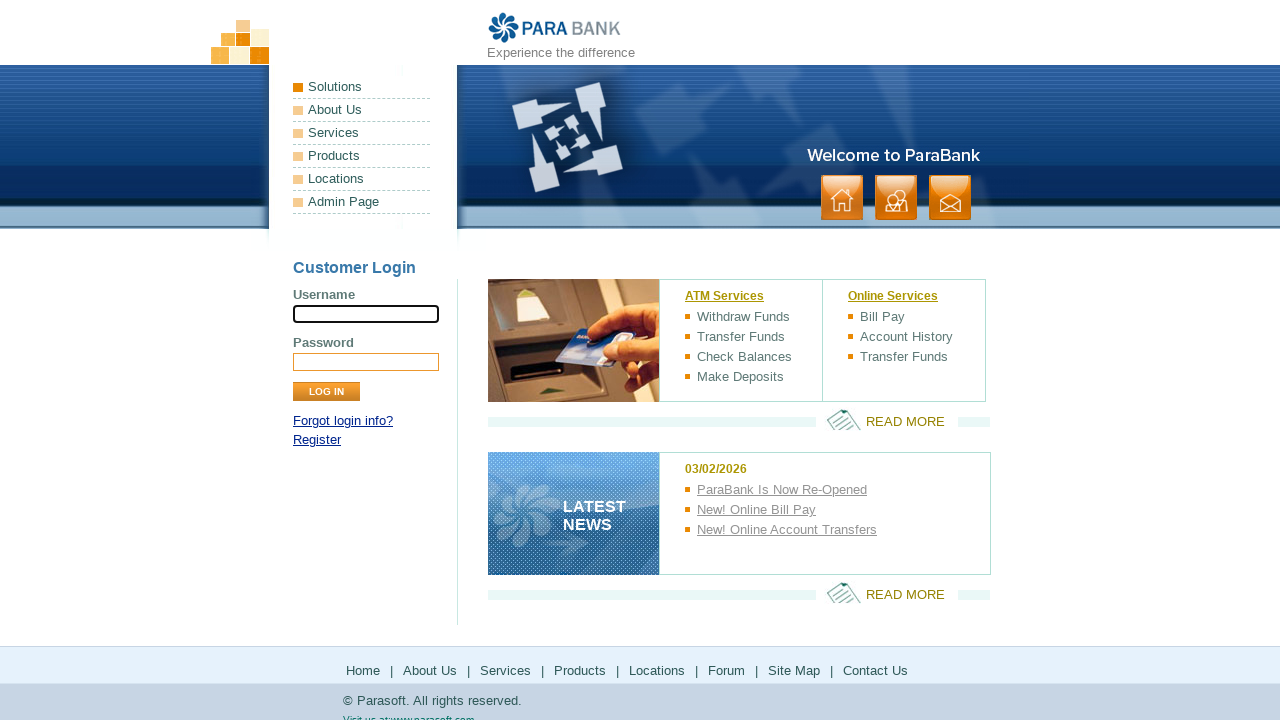